Tests handling of confirmation alert popup by navigating to the alerts page, triggering a confirmation alert, and dismissing it

Starting URL: https://demo.automationtesting.in/Alerts.html

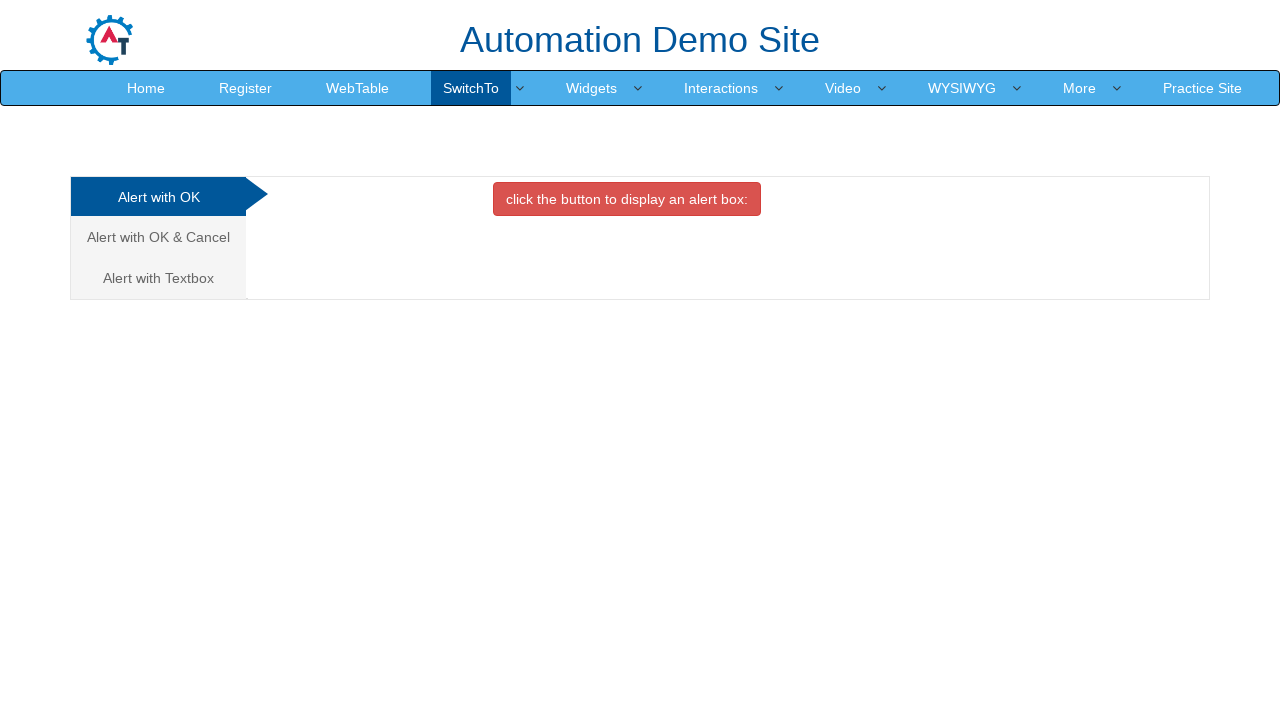

Clicked on the 'Alert with OK & Cancel' tab at (158, 237) on xpath=//a[text()='Alert with OK & Cancel ']
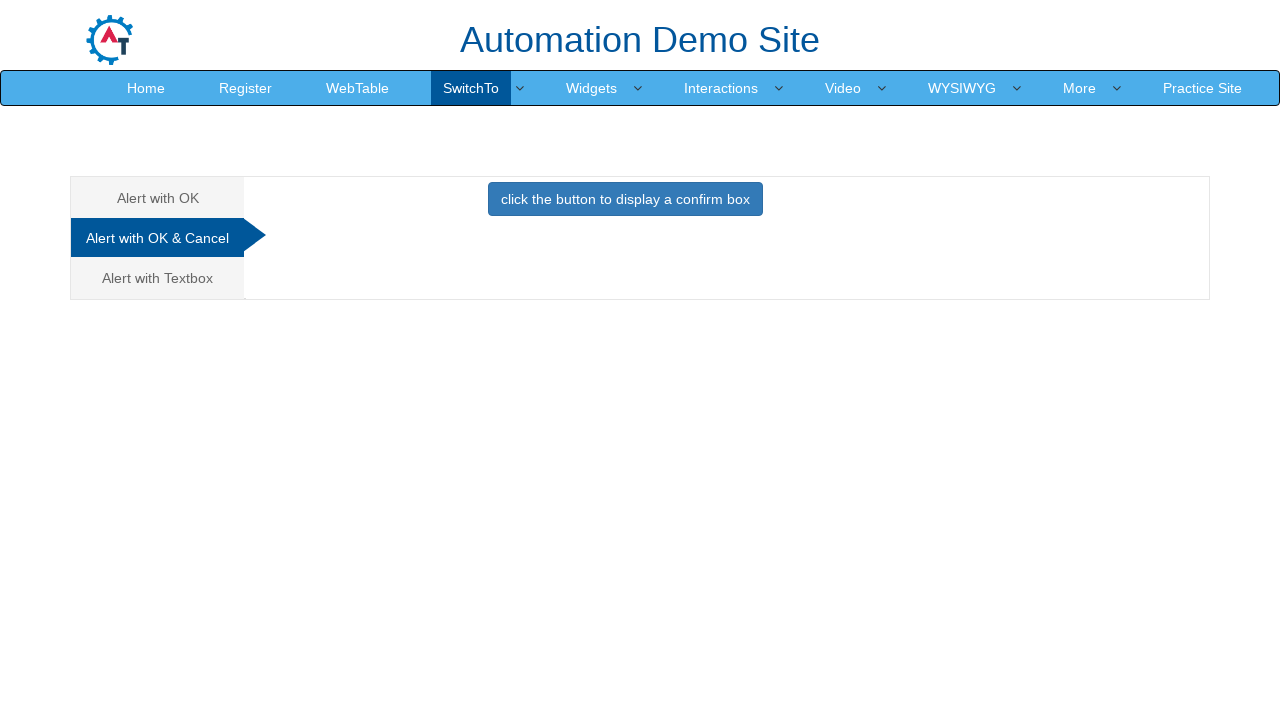

Clicked the button to trigger the confirmation alert at (625, 199) on xpath=//button[@class='btn btn-primary']
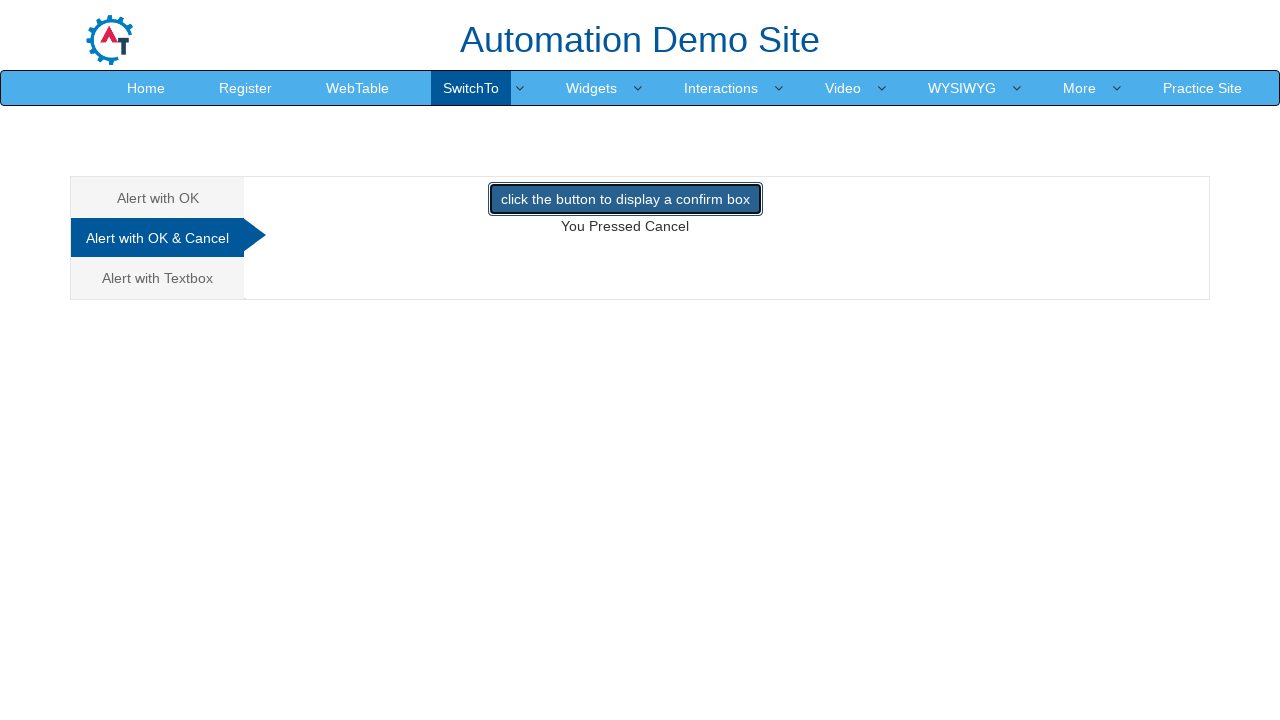

Set up dialog handler to dismiss confirmation alerts
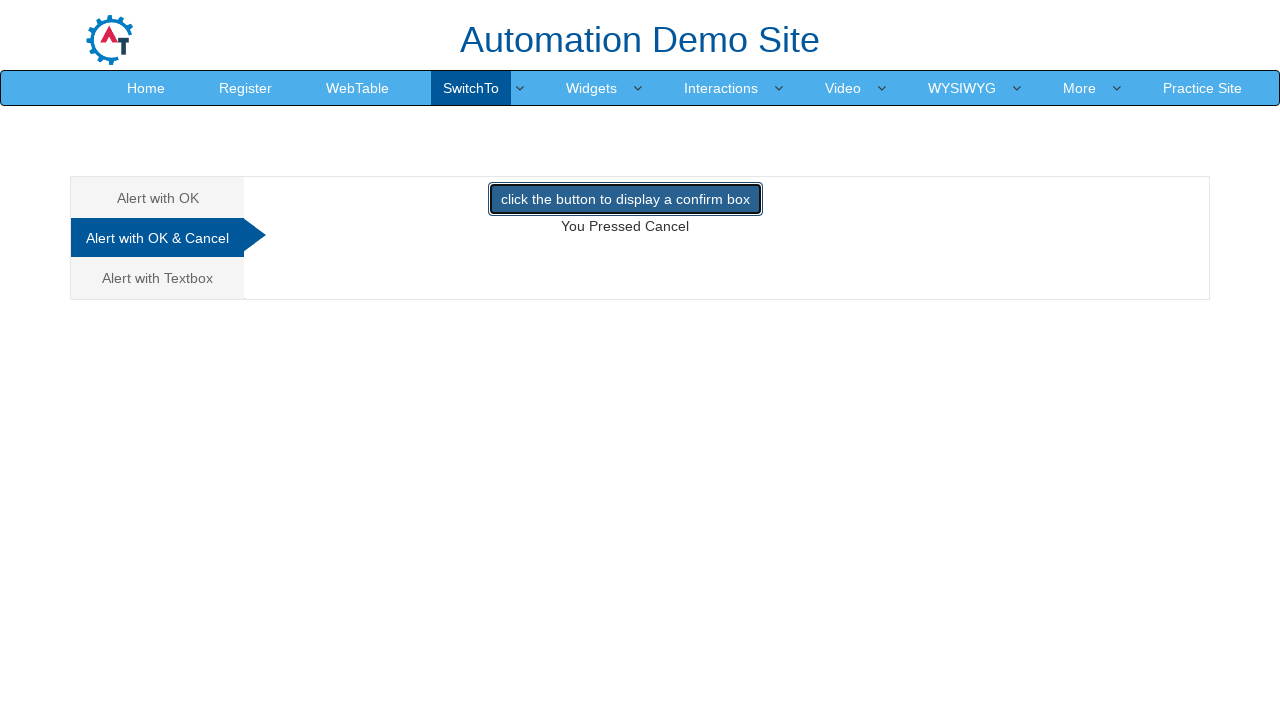

Re-clicked button to trigger alert after setting up handler, alert dismissed at (625, 199) on xpath=//button[@class='btn btn-primary']
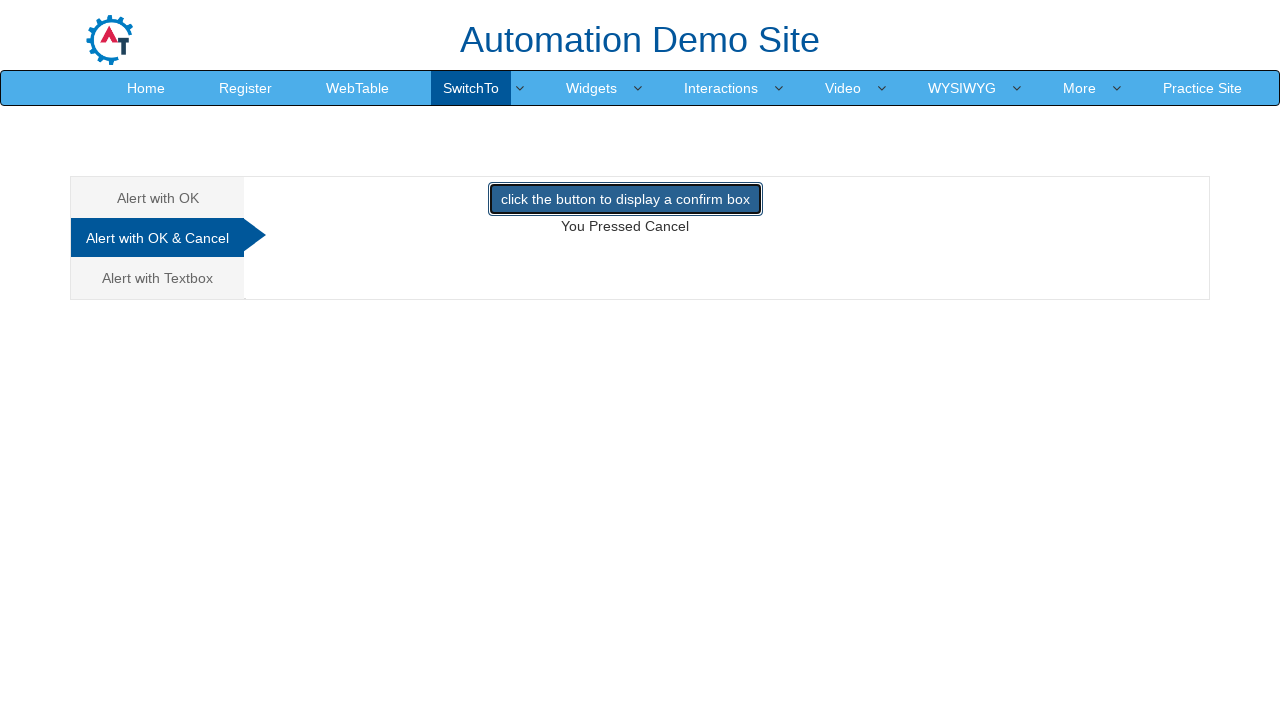

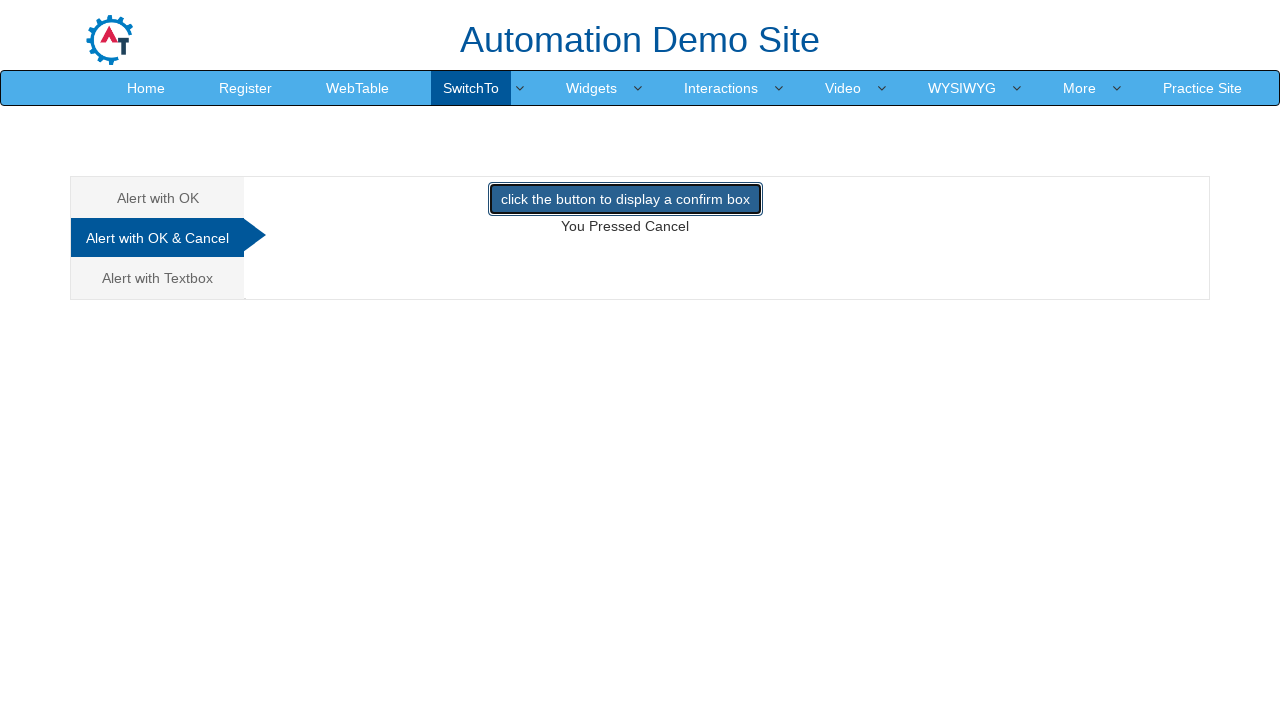